Tests updating form information by first submitting the form, then modifying the permanent address field and resubmitting to verify the updated data is displayed.

Starting URL: https://demoqa.com/text-box

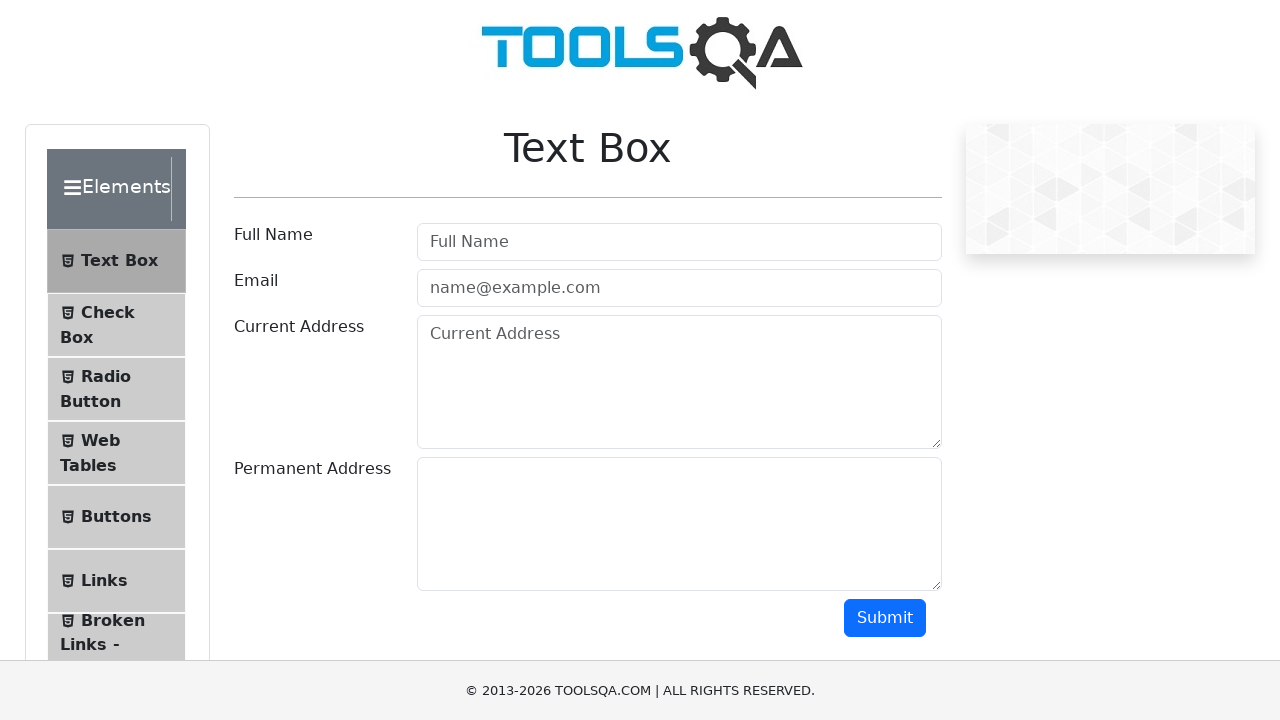

Clicked Full Name field at (679, 242) on input[placeholder='Full Name']
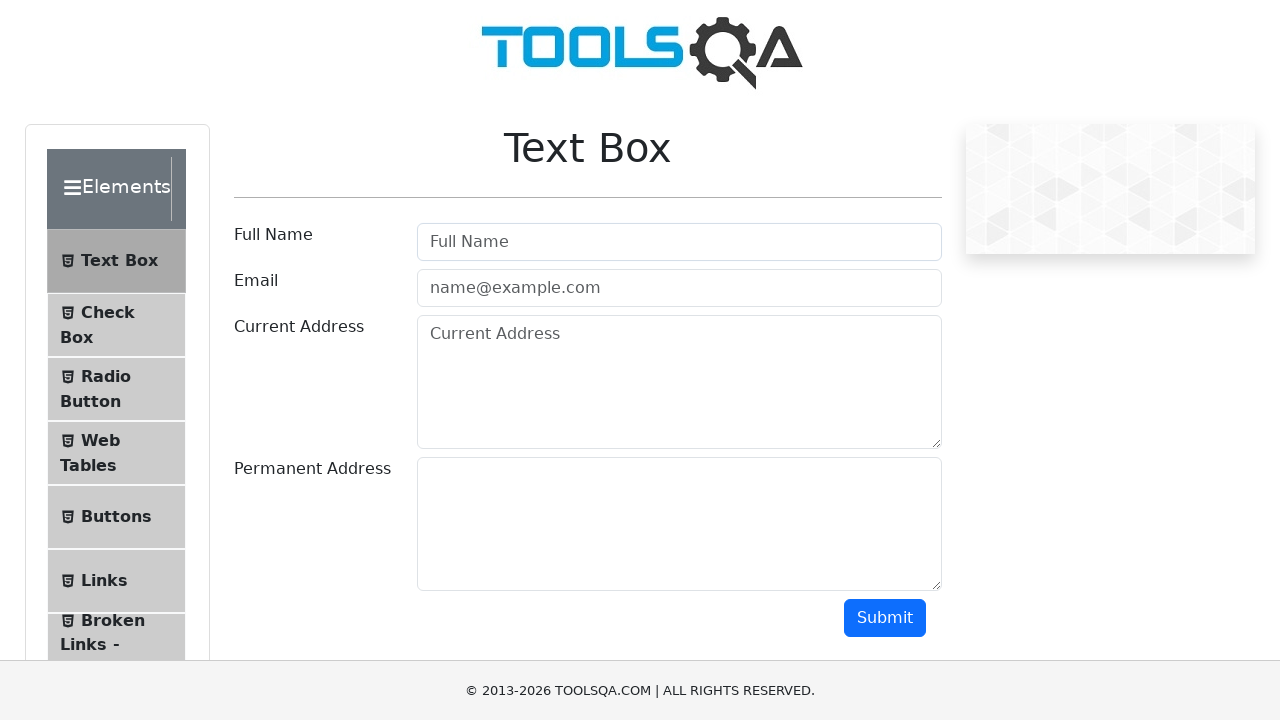

Filled Full Name field with 'Дима1' on input[placeholder='Full Name']
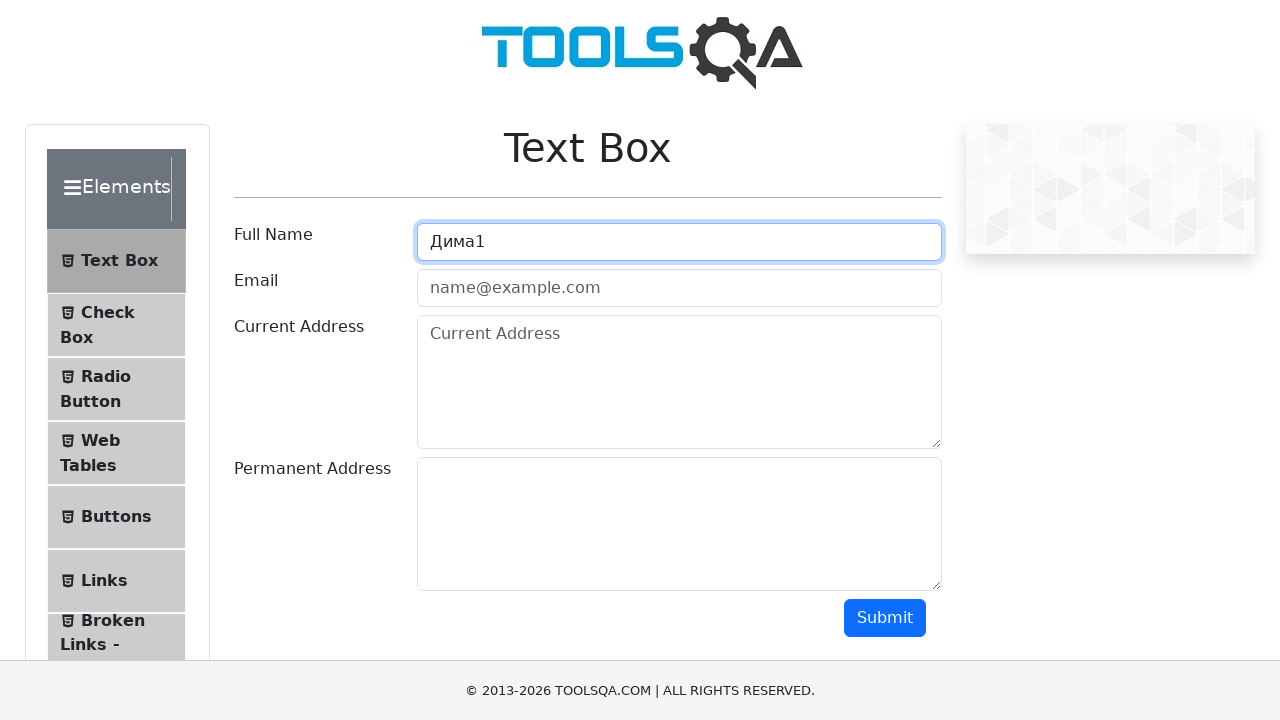

Clicked Email field at (679, 288) on input[placeholder='name@example.com']
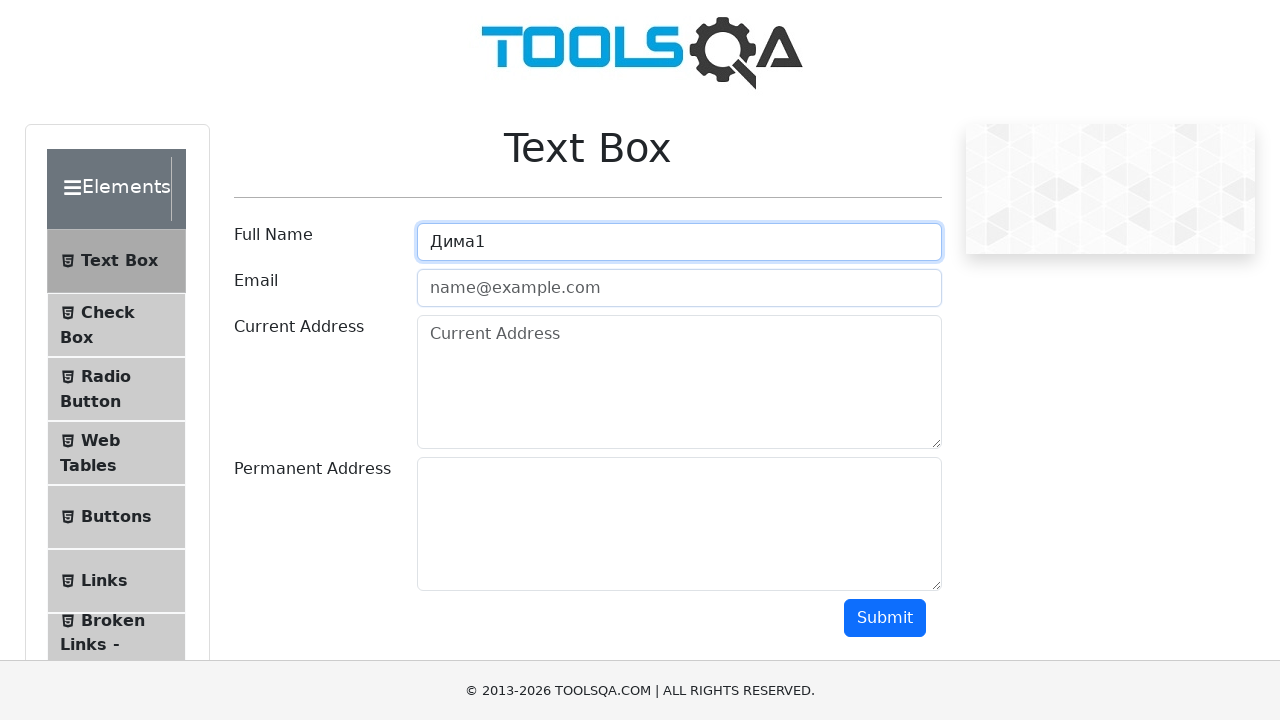

Filled Email field with 'wdwq@gmail.com' on input[placeholder='name@example.com']
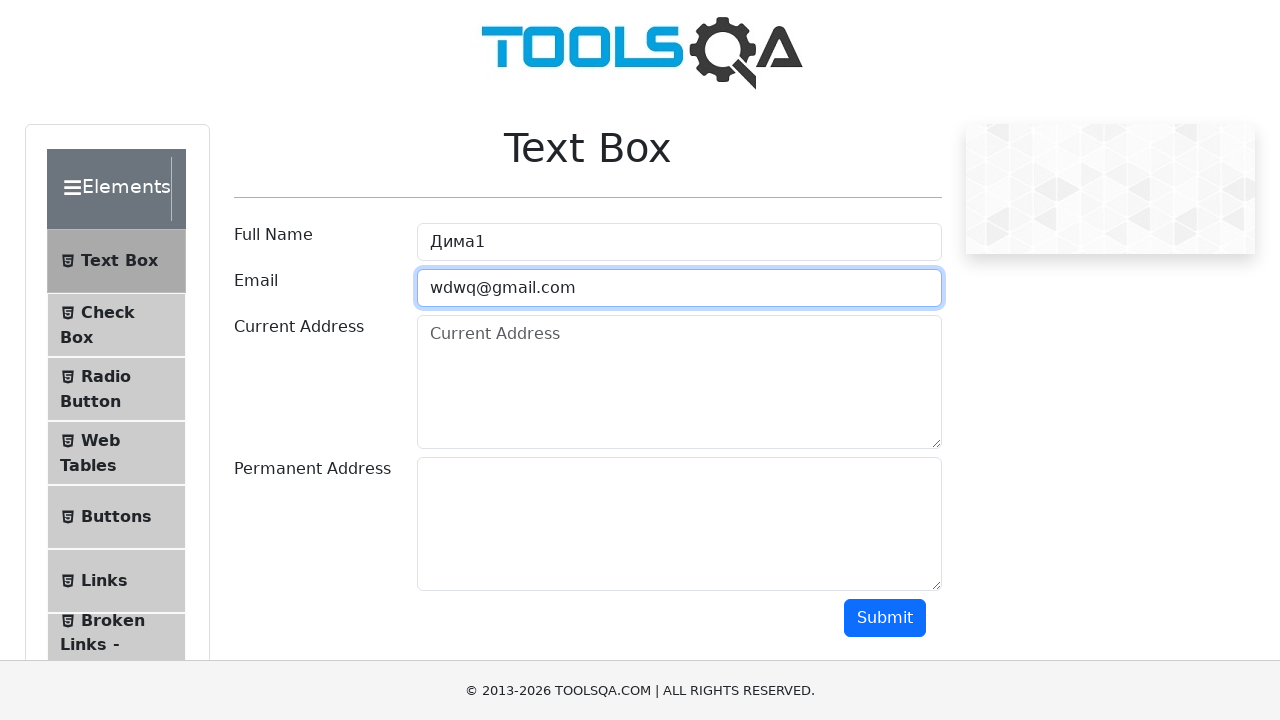

Clicked Current Address field at (679, 382) on textarea[placeholder='Current Address']
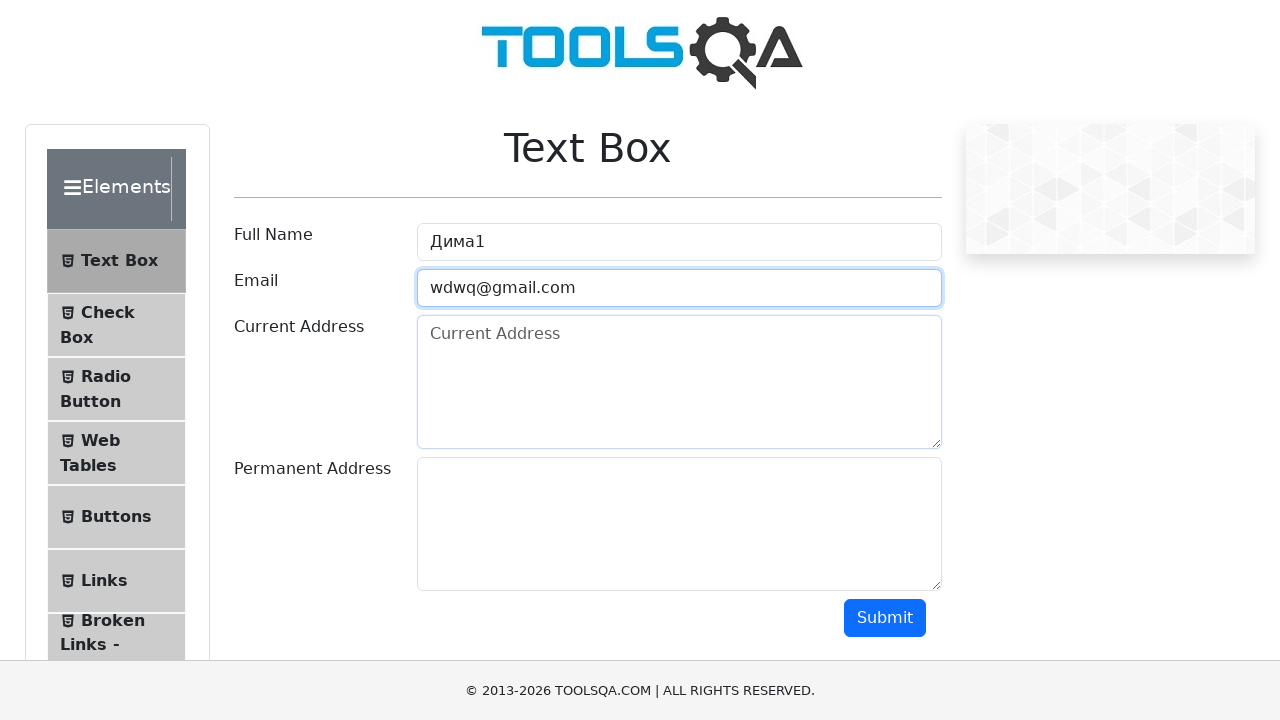

Filled Current Address field with 'ааа' on textarea[placeholder='Current Address']
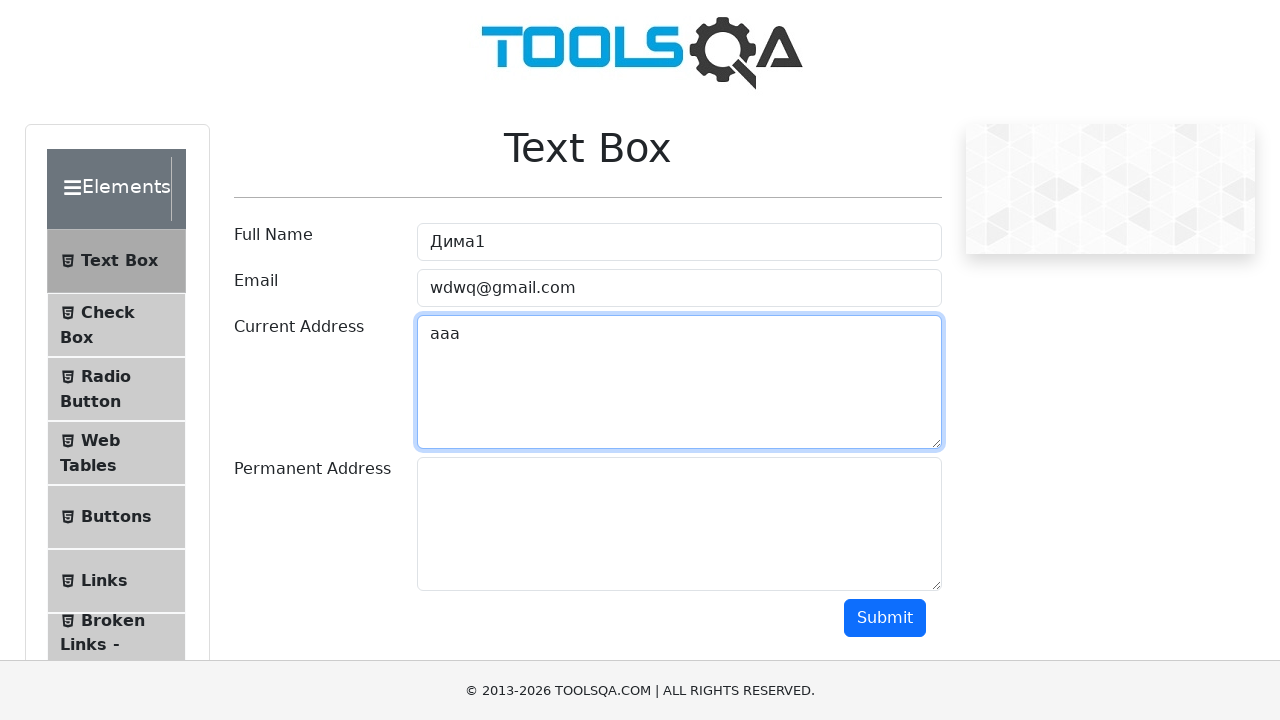

Clicked Permanent Address field at (679, 524) on #permanentAddress
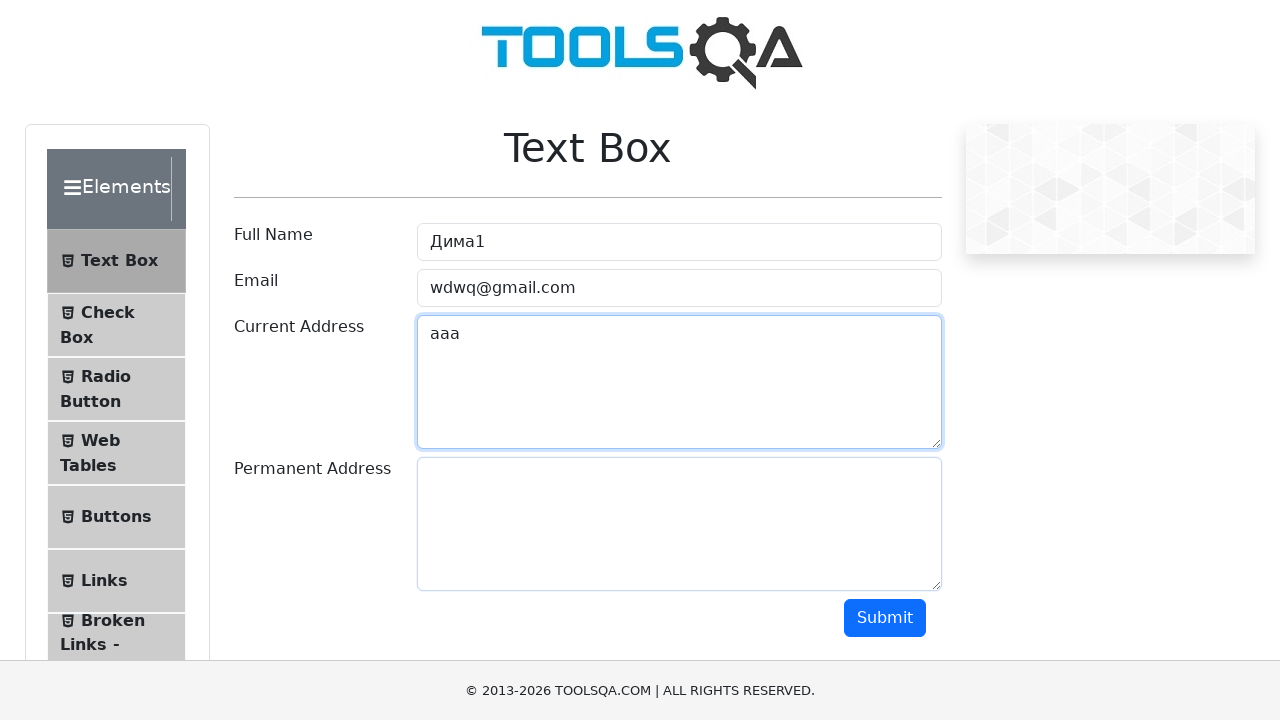

Filled Permanent Address field with 'ыаыа' on #permanentAddress
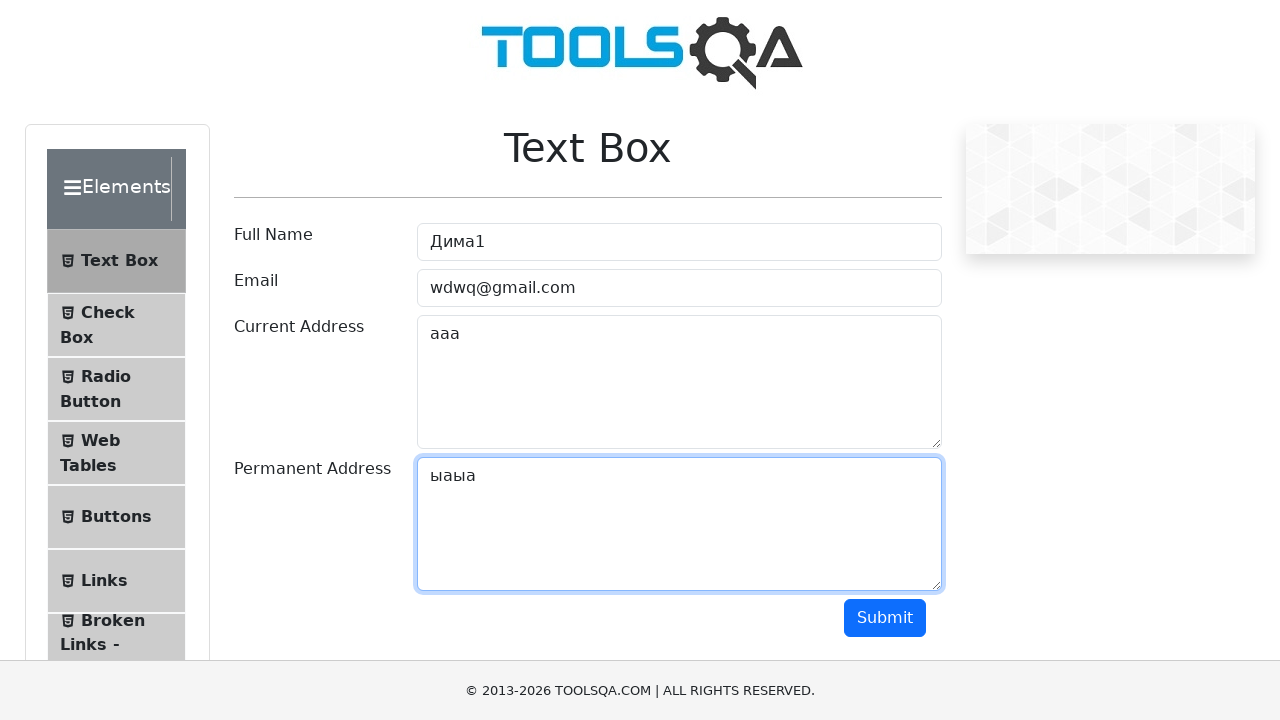

Clicked Submit button to submit initial form at (885, 618) on button:has-text('Submit')
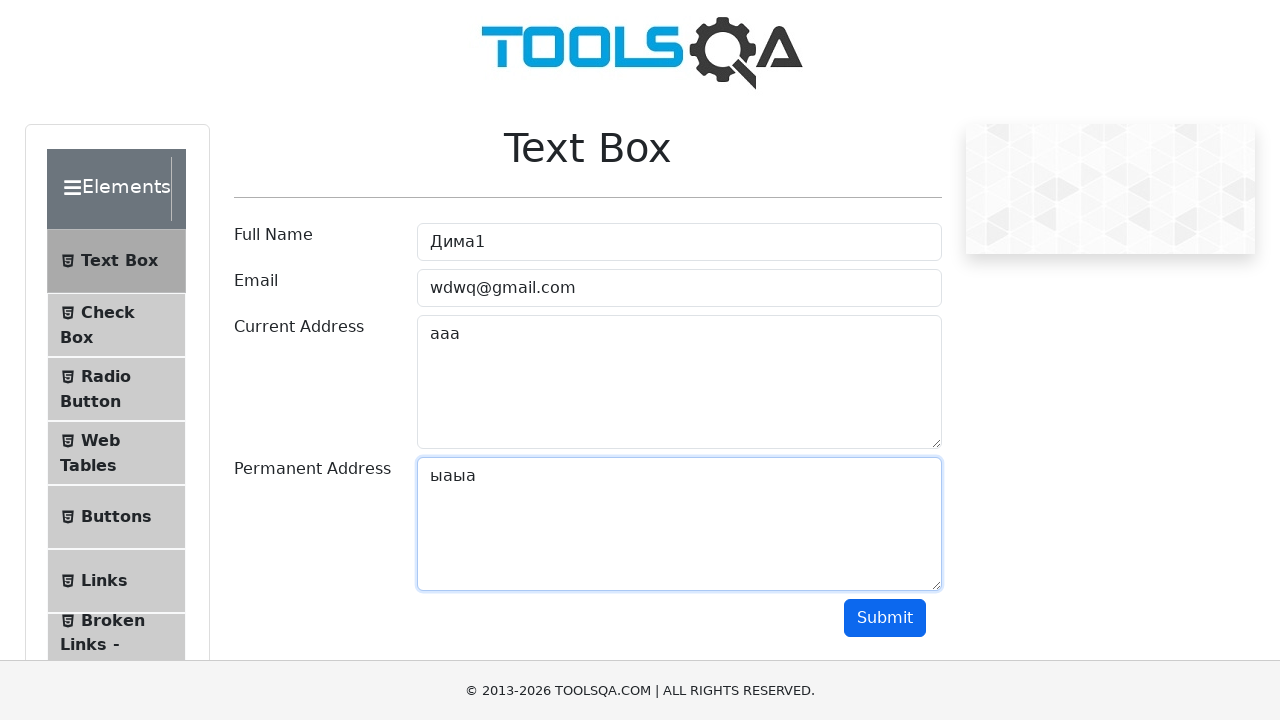

Form submission results displayed with name 'Дима'
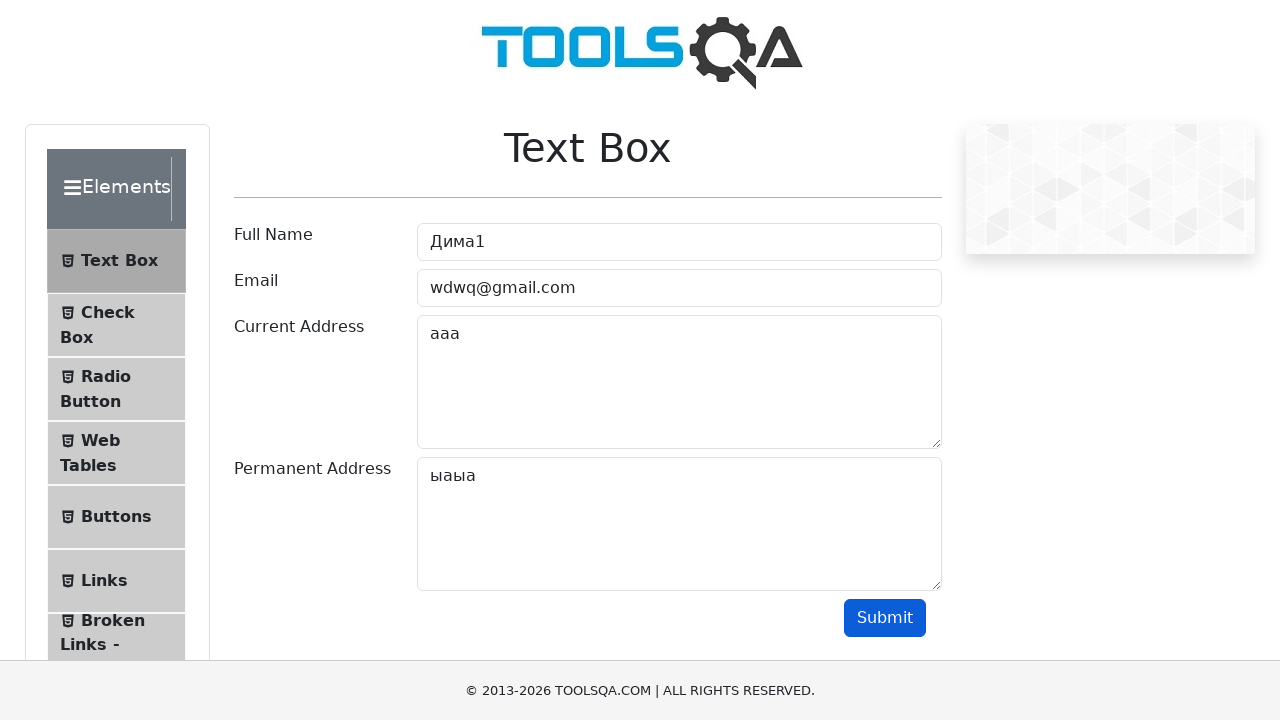

Clicked Permanent Address field in results section to edit at (679, 524) on #permanentAddress-wrapper #permanentAddress
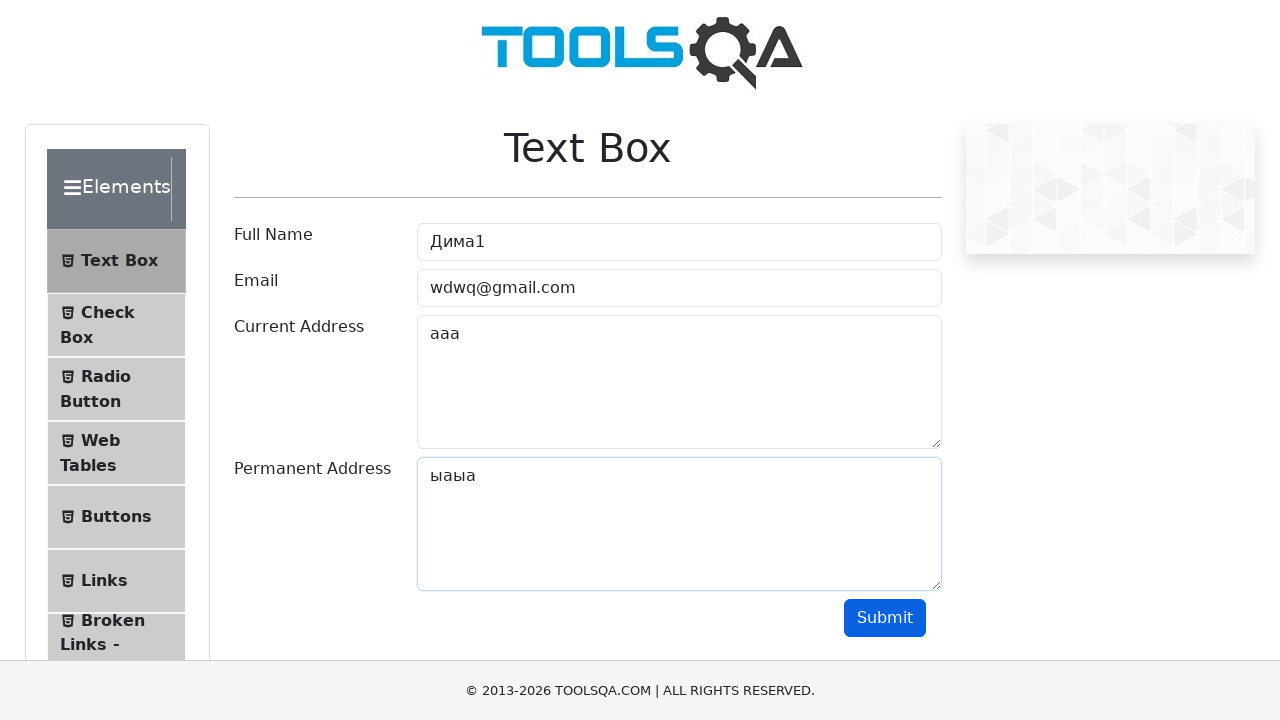

Updated Permanent Address field with 'ыаыццццца' on #permanentAddress-wrapper #permanentAddress
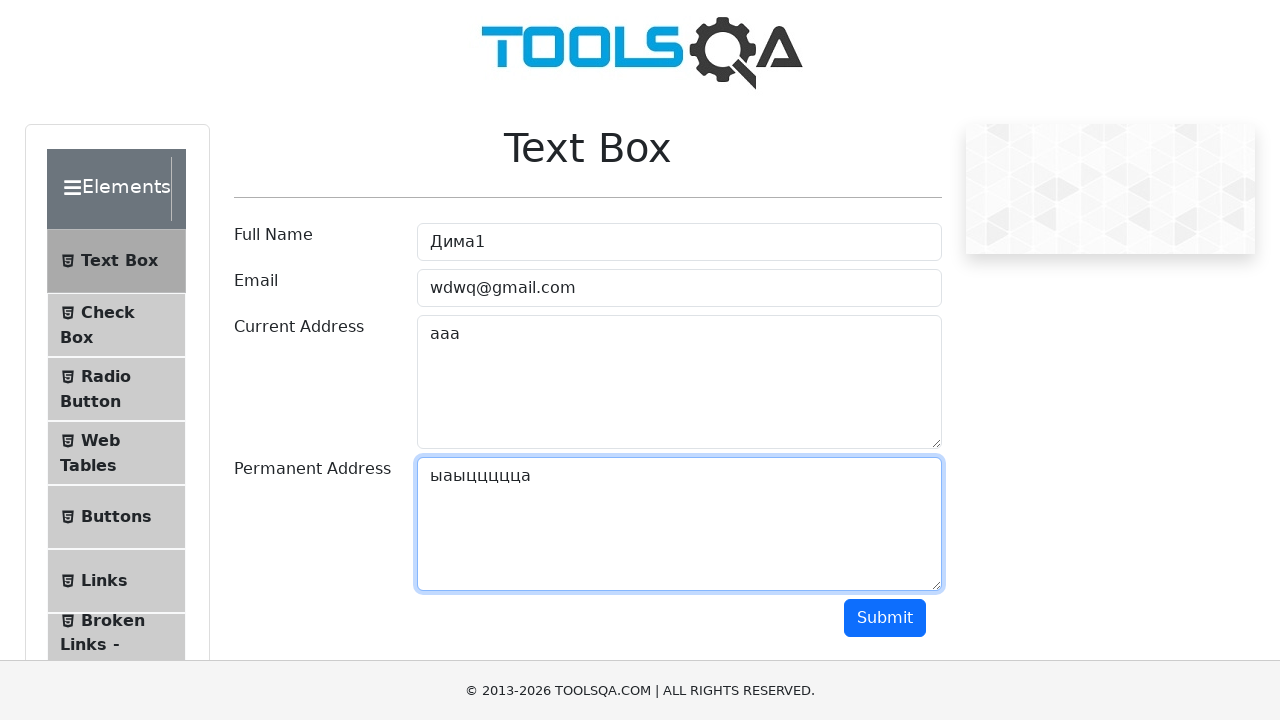

Clicked Submit button to resubmit form with updated address at (885, 618) on button:has-text('Submit')
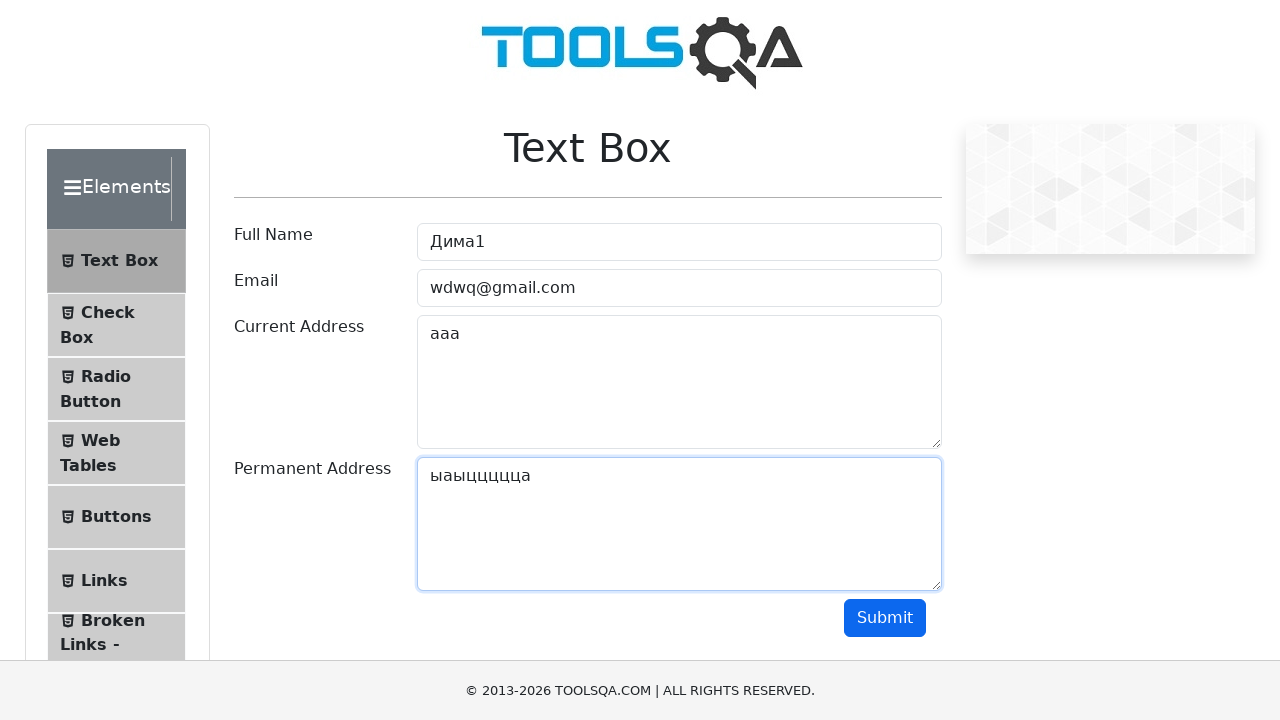

Updated form results displayed with new permanent address 'ыаыццццца'
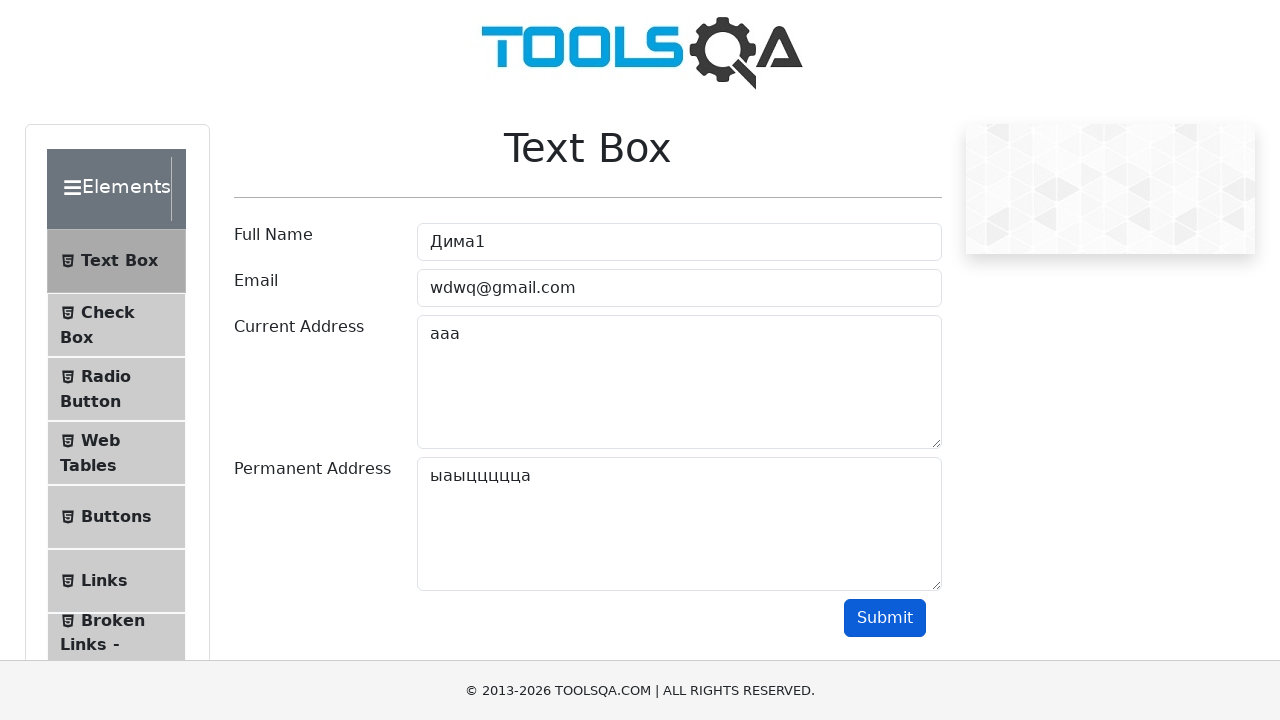

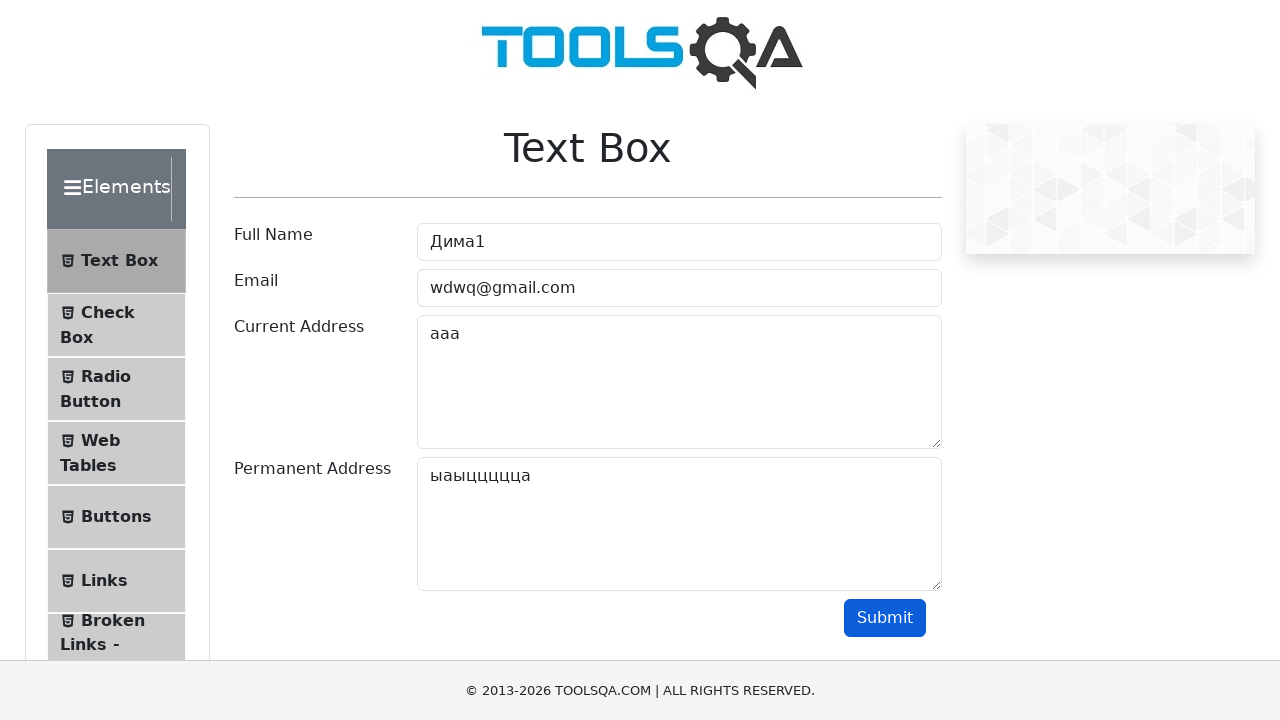